Tests static dropdown functionality by selecting a currency value from a dropdown menu

Starting URL: https://rahulshettyacademy.com/dropdownsPractise/

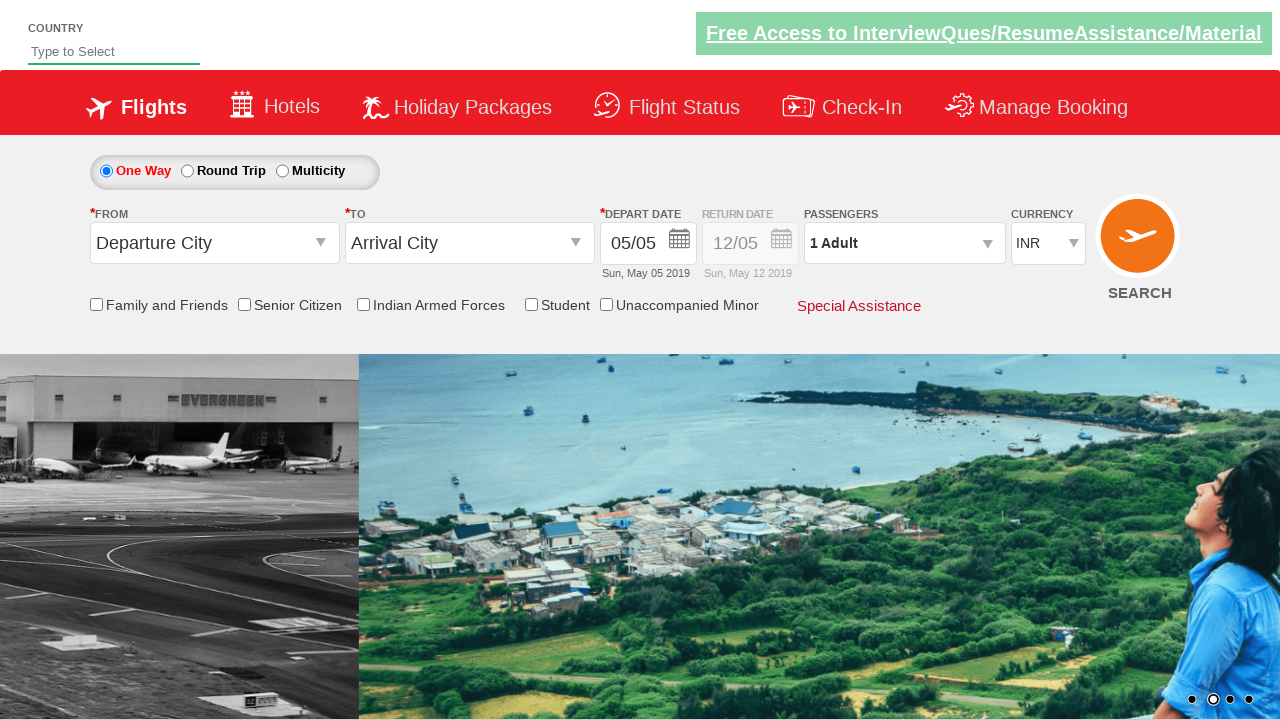

Selected USD from currency dropdown on #ctl00_mainContent_DropDownListCurrency
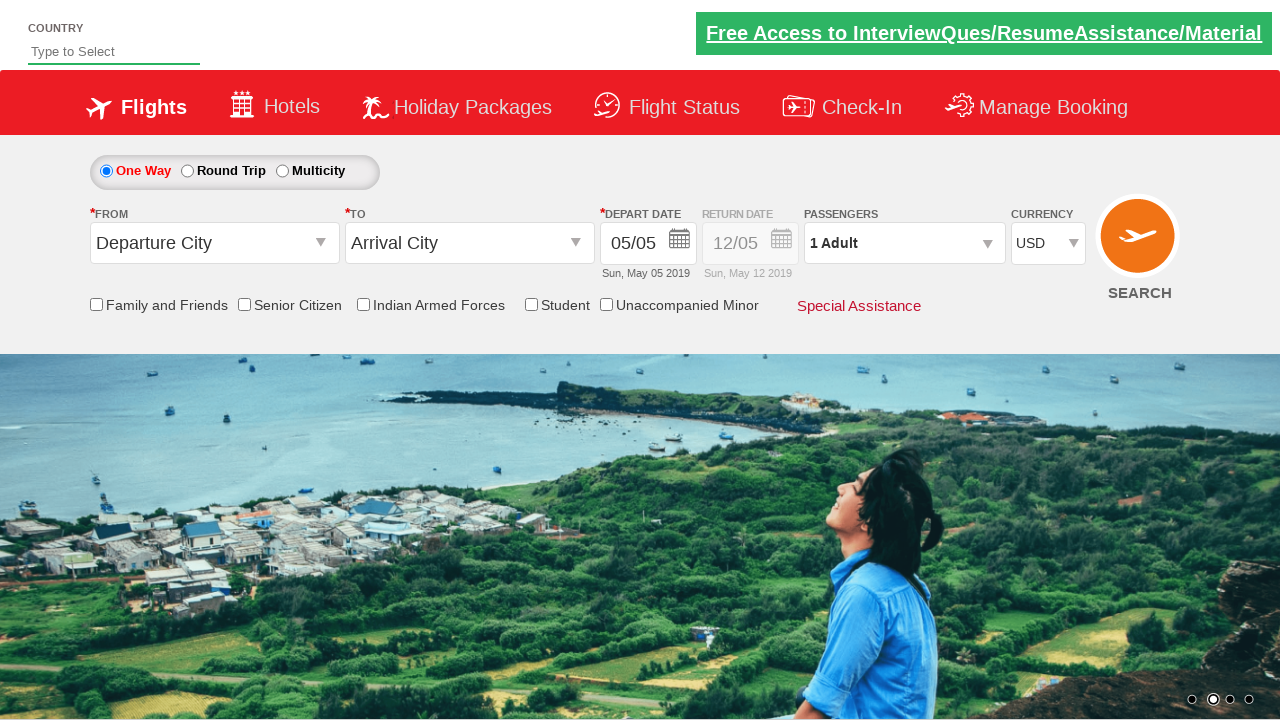

Retrieved selected currency text
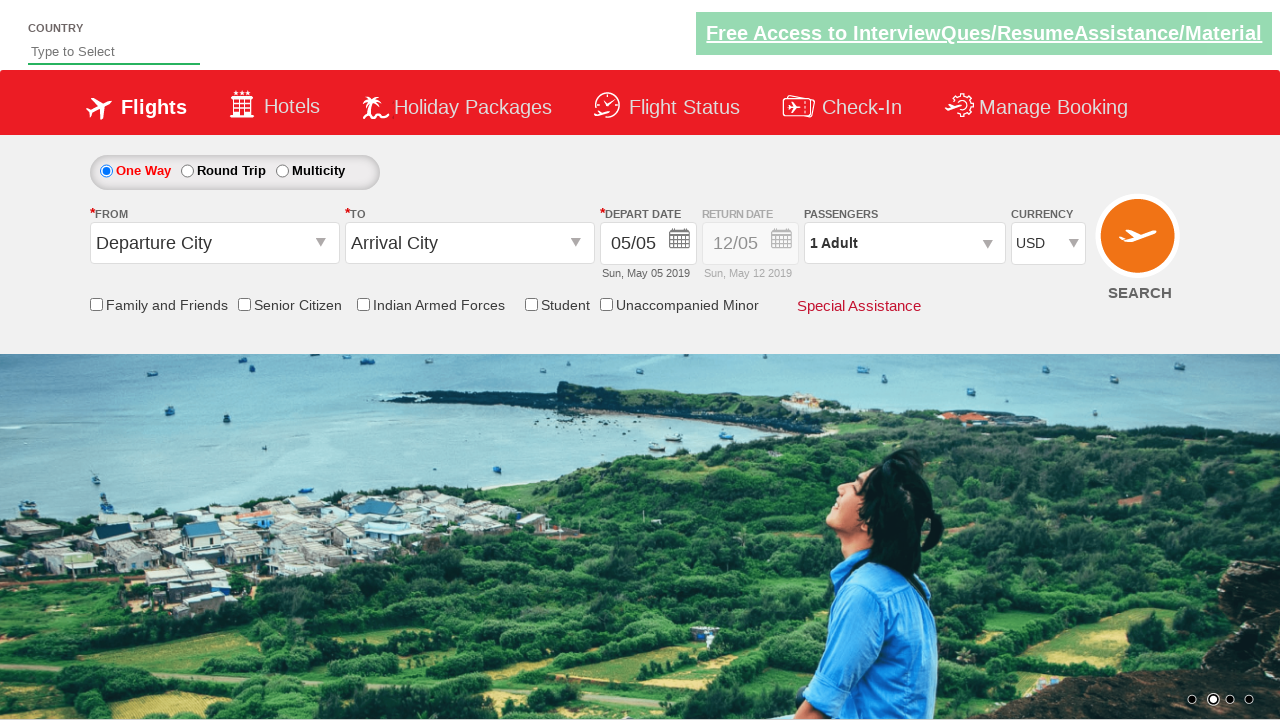

Verified selected currency: USD
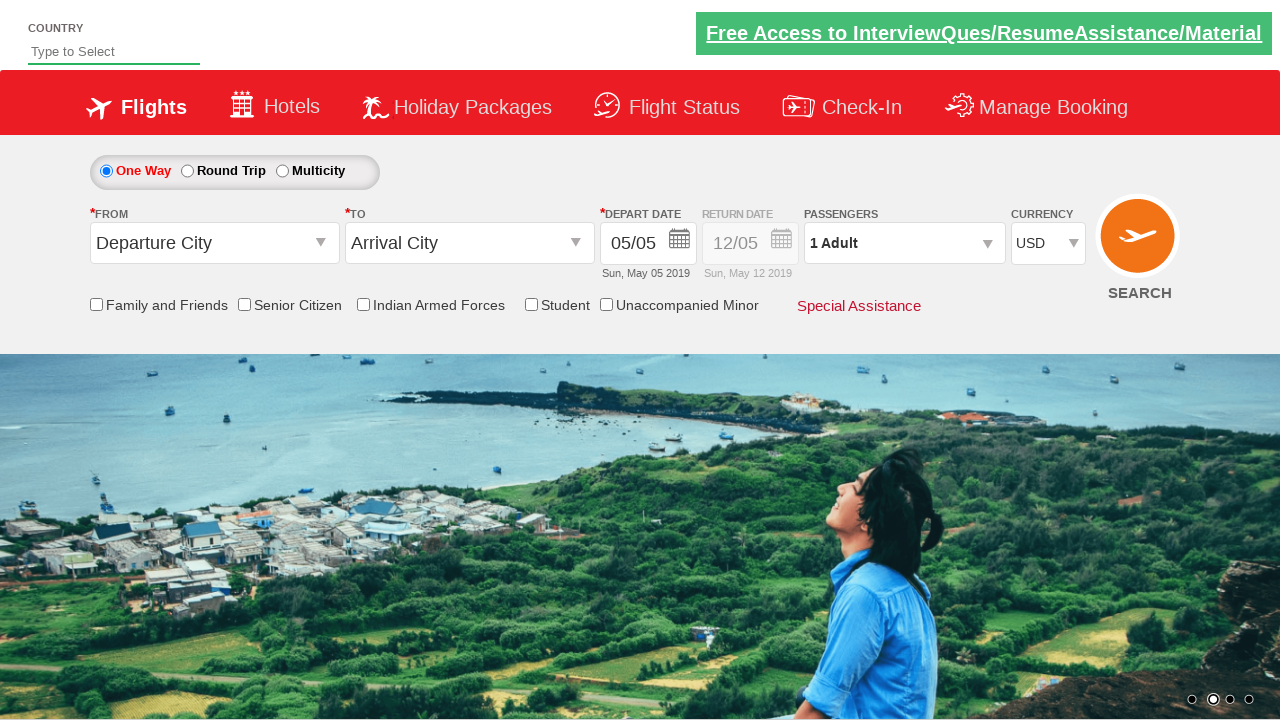

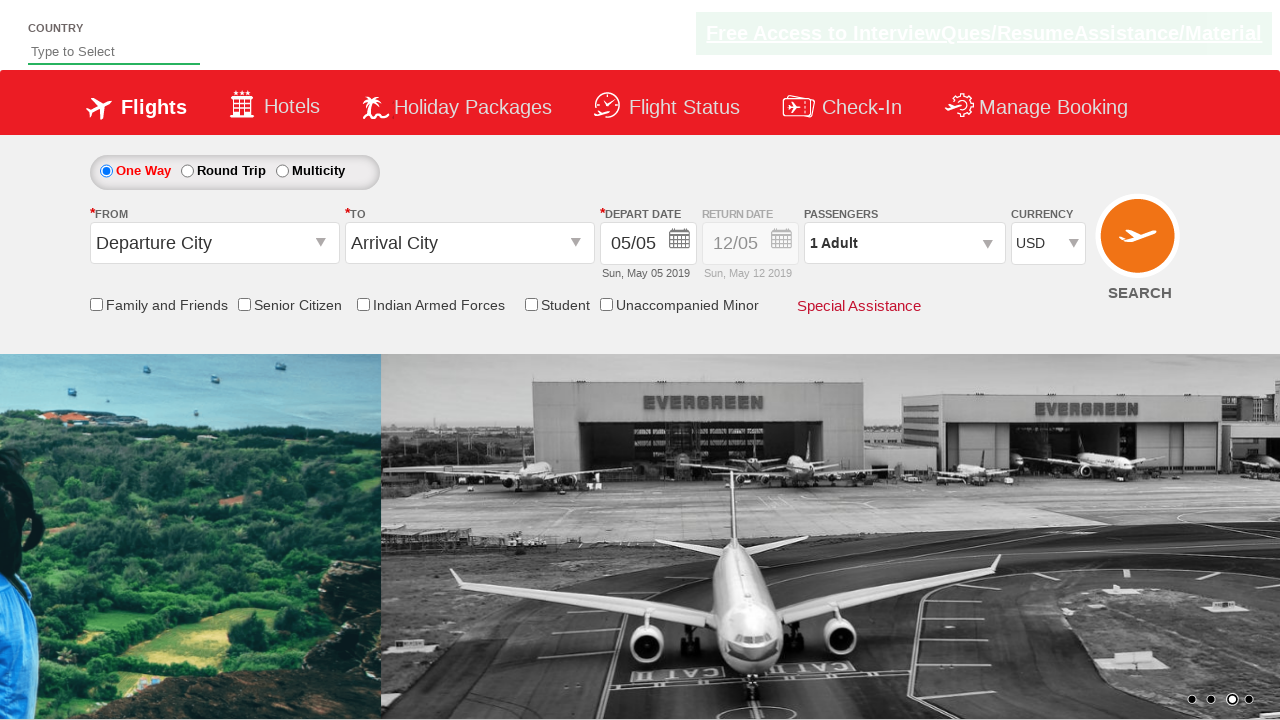